Navigates to a demo page, finds an image element, and modifies its src attribute using JavaScript execution to trigger a DOM mutation.

Starting URL: https://bonigarcia.dev/selenium-webdriver-java/

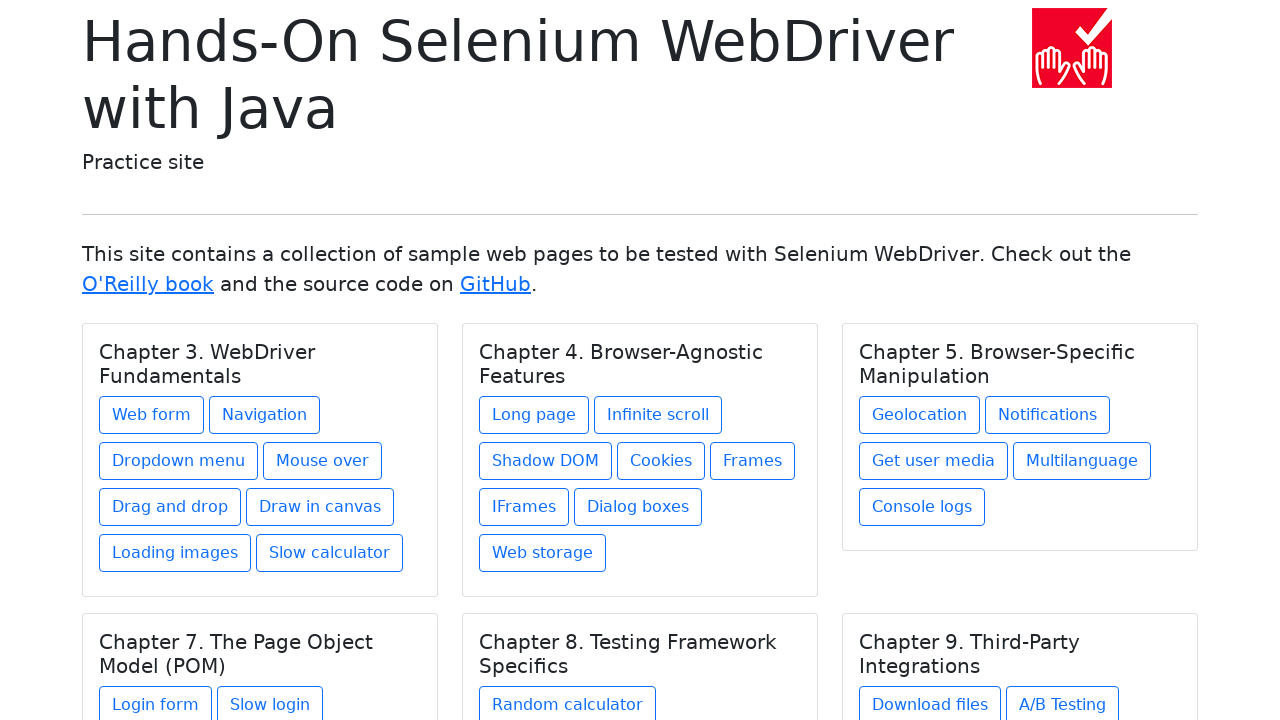

Navigated to the demo page
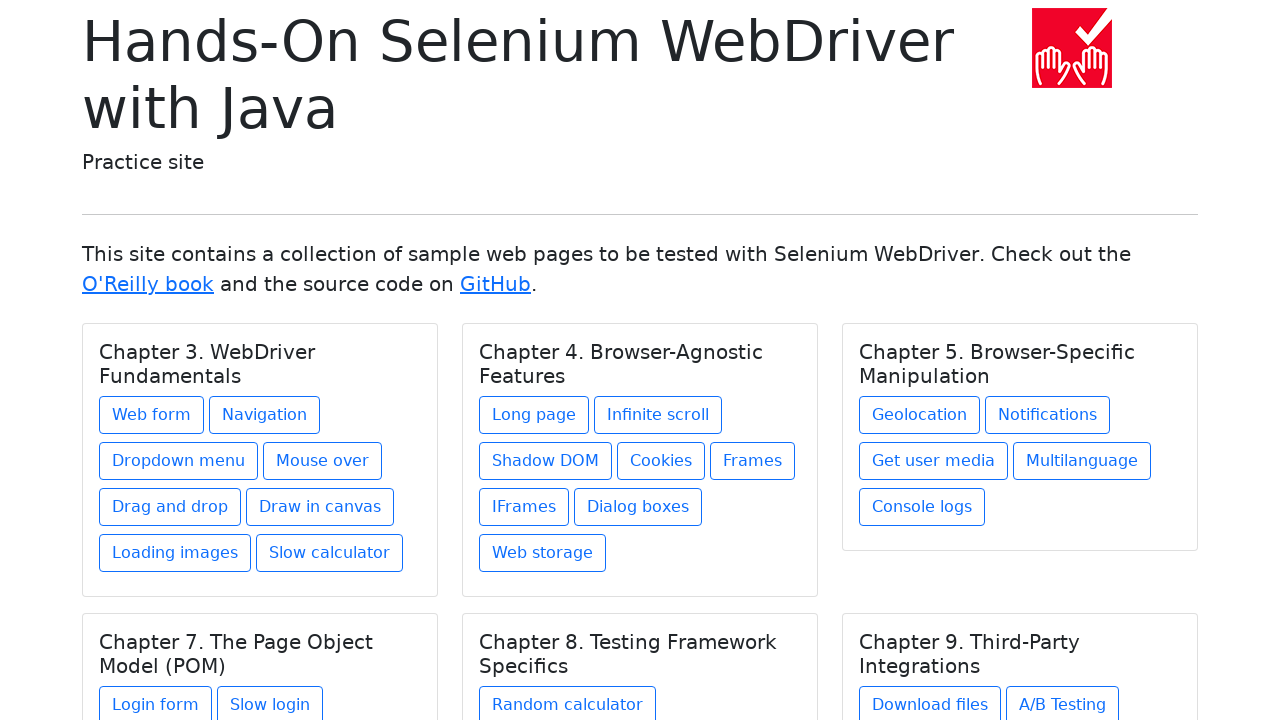

Located the first image element on the page
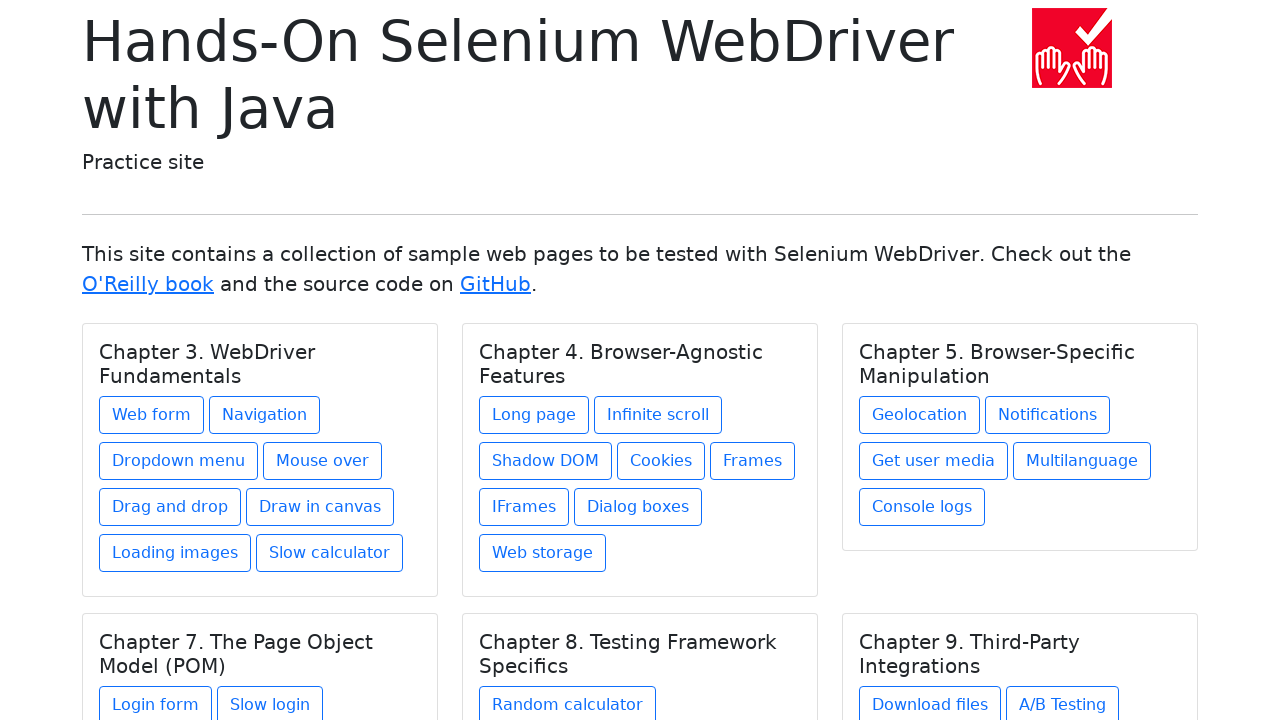

Changed image src attribute to 'img/award.png' via JavaScript execution
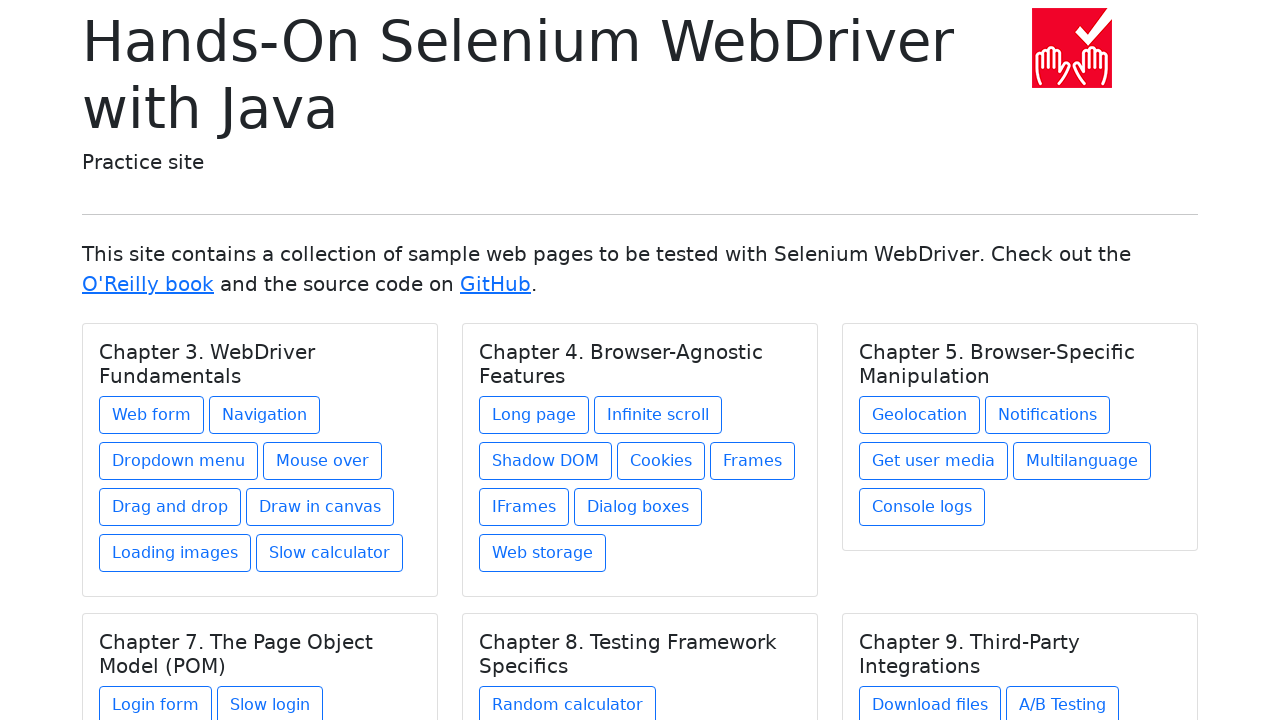

Verified that the image src attribute was successfully updated
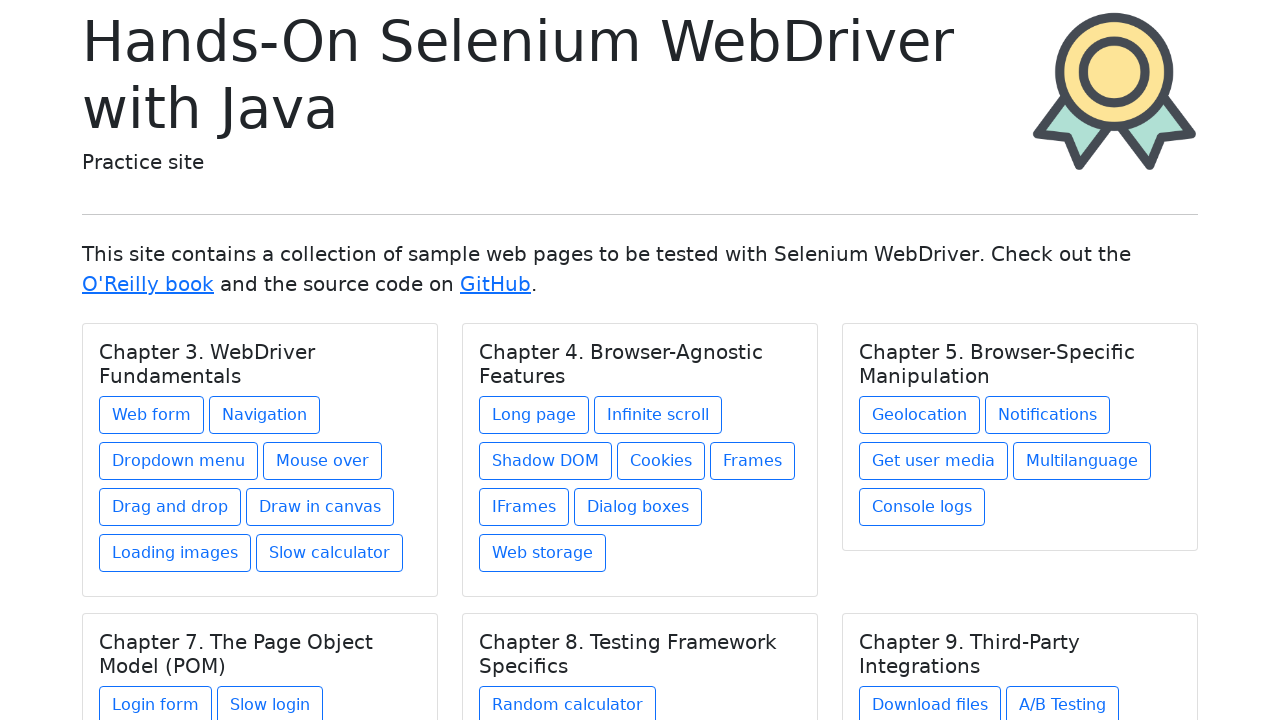

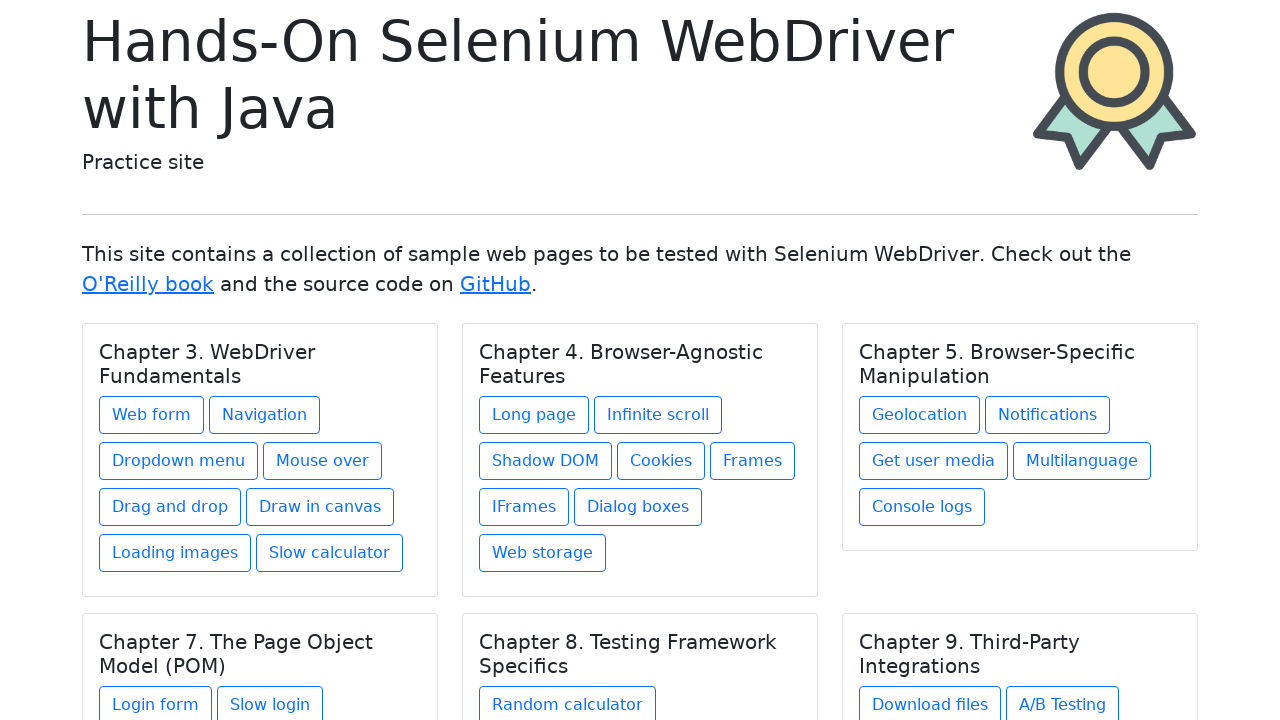